Tests JavaScript prompt dialog by clicking the JS Prompt button, entering text, and accepting

Starting URL: https://the-internet.herokuapp.com/javascript_alerts

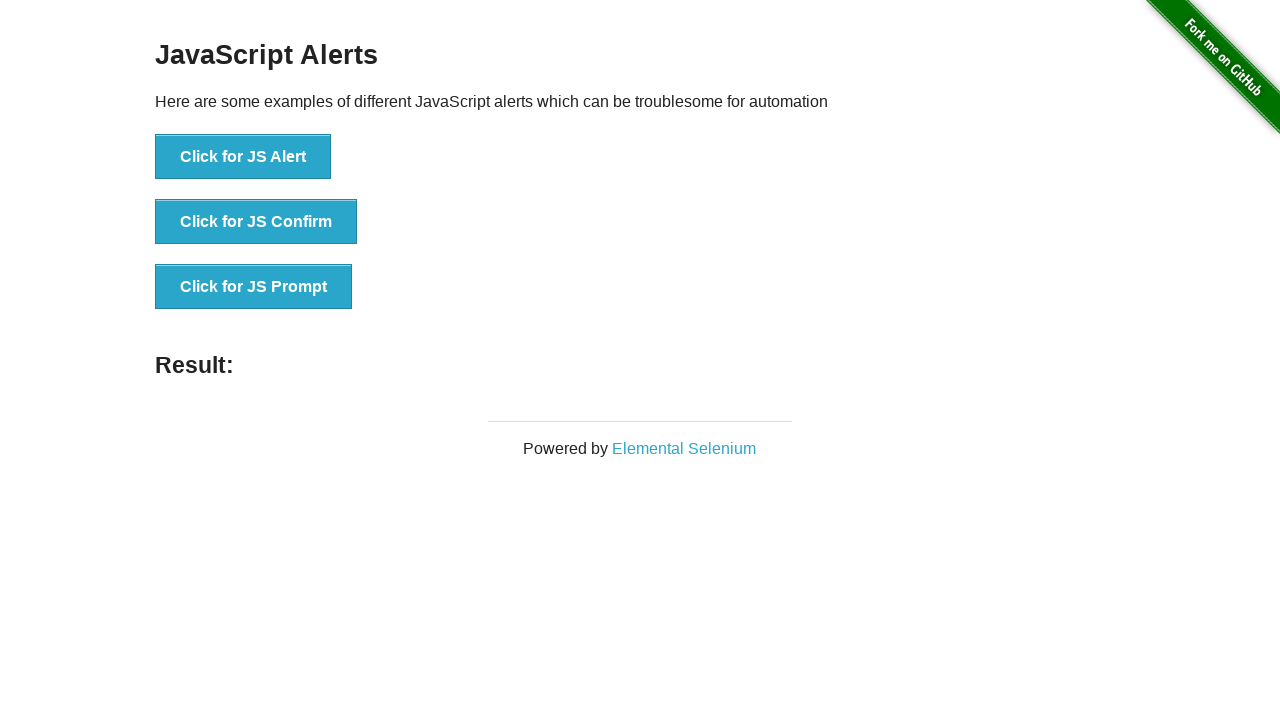

Set up dialog handler to accept JS prompt with text 'hola'
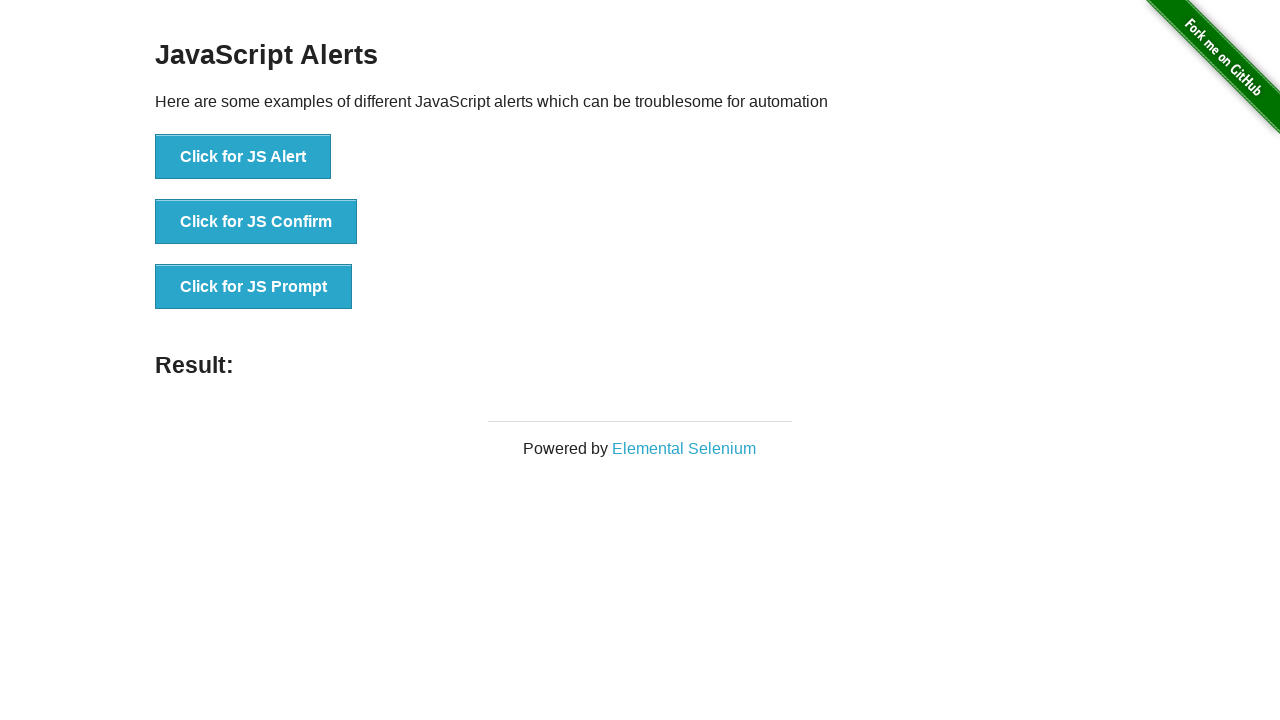

Clicked JS Prompt button at (254, 287) on xpath=//*[@id='content']/div/ul/li[3]/button
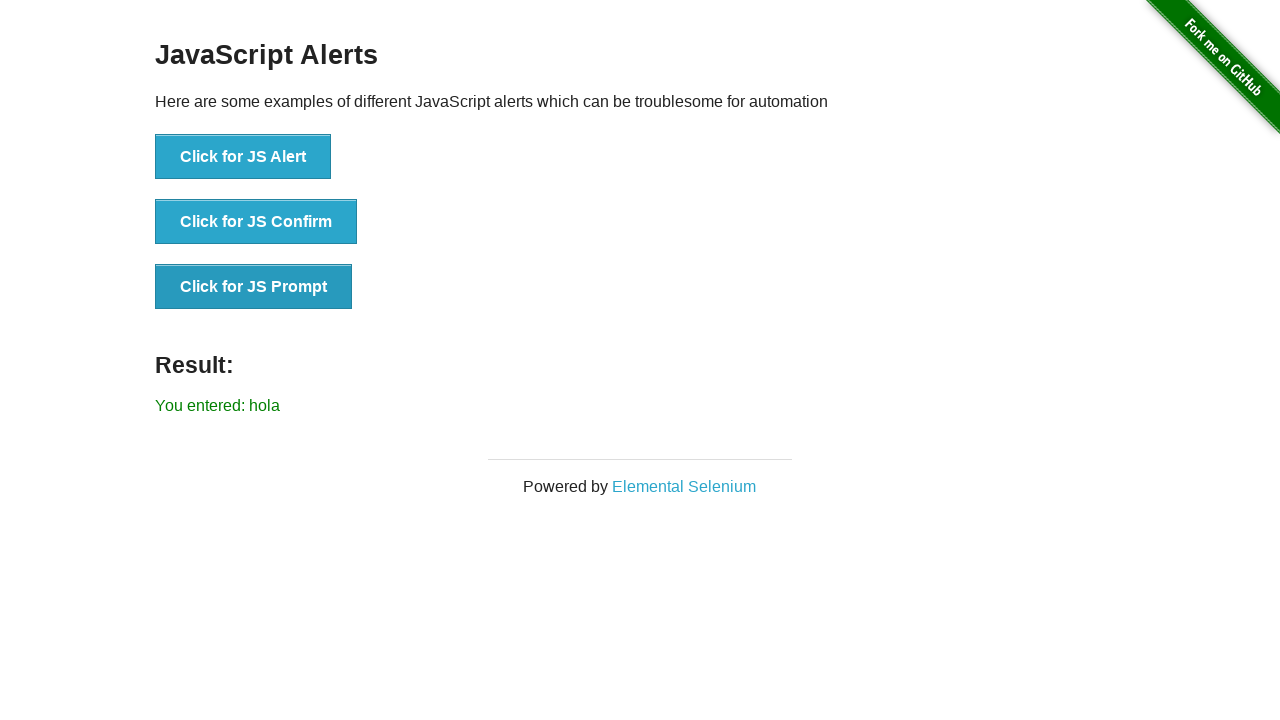

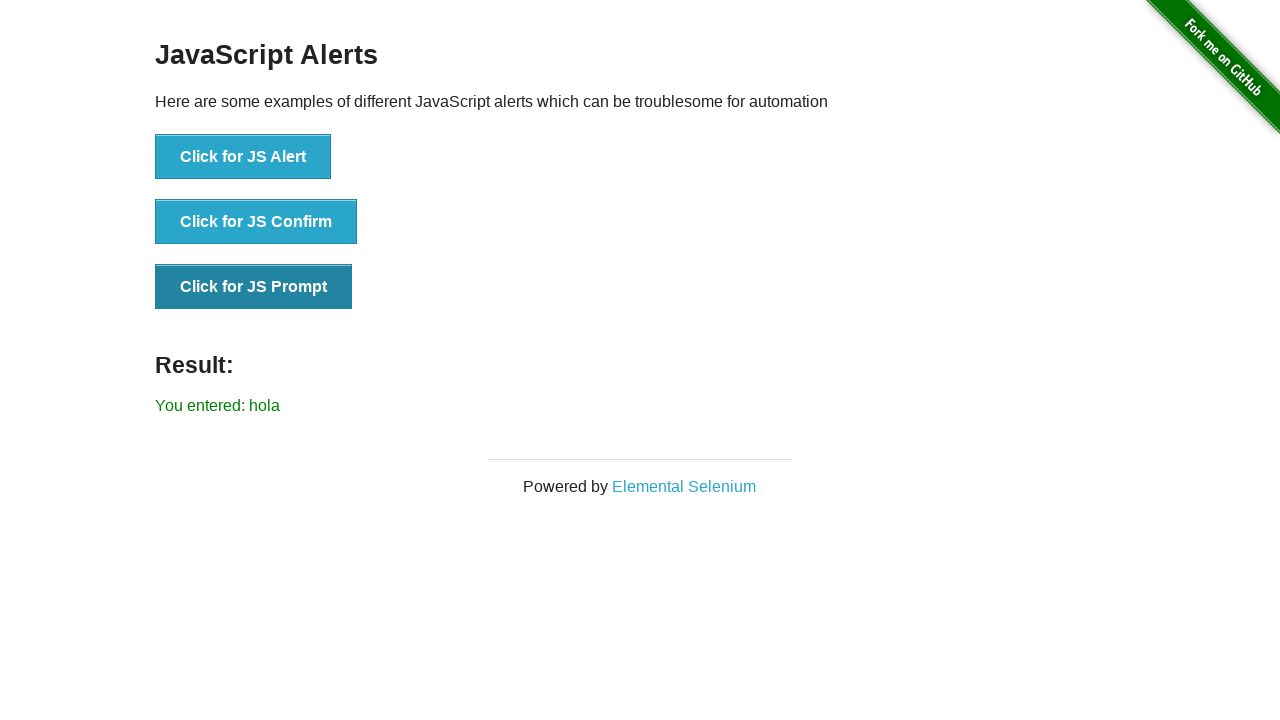